Tests window handling functionality by opening a new window, switching between windows, and verifying content in each window

Starting URL: https://the-internet.herokuapp.com/windows

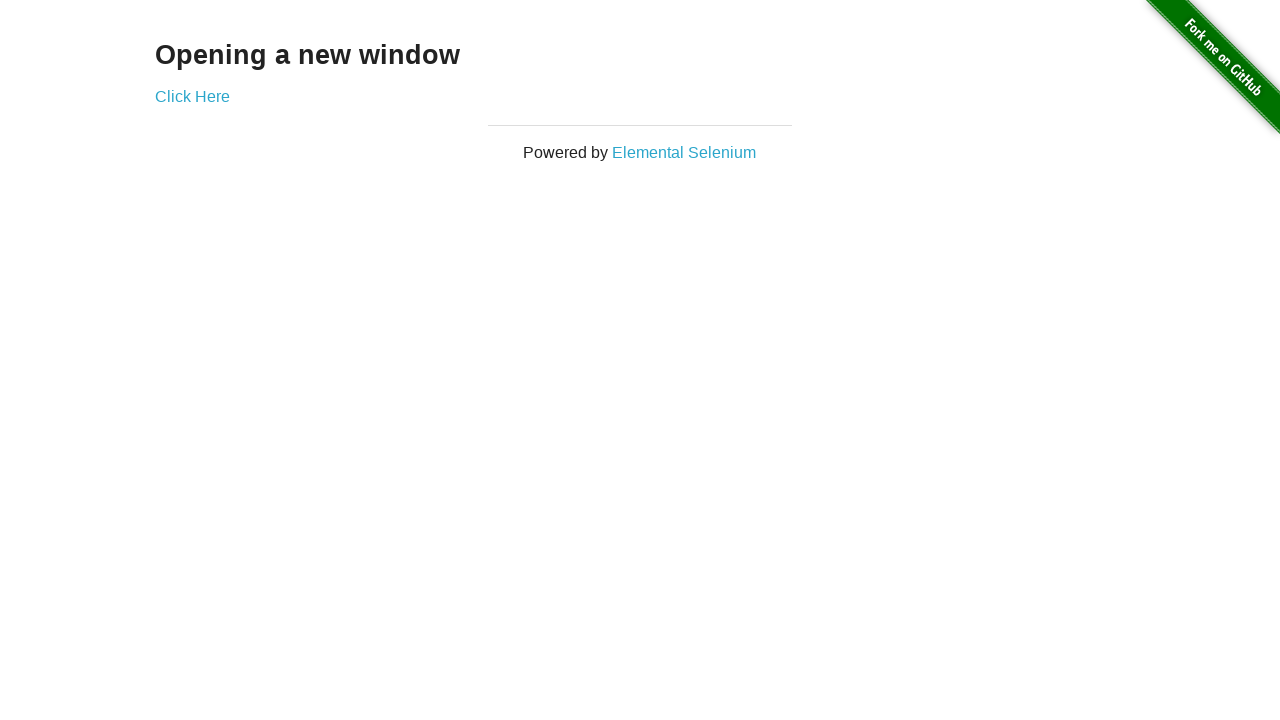

Stored first window context
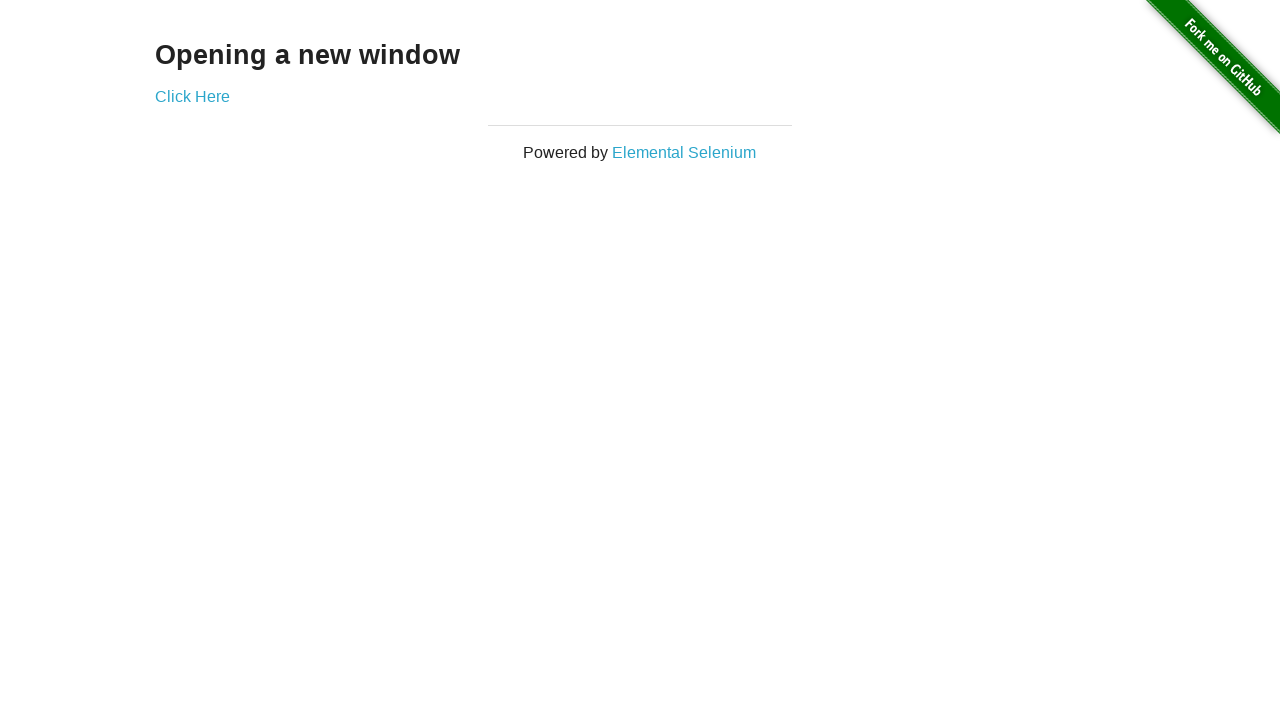

Retrieved heading text from first window
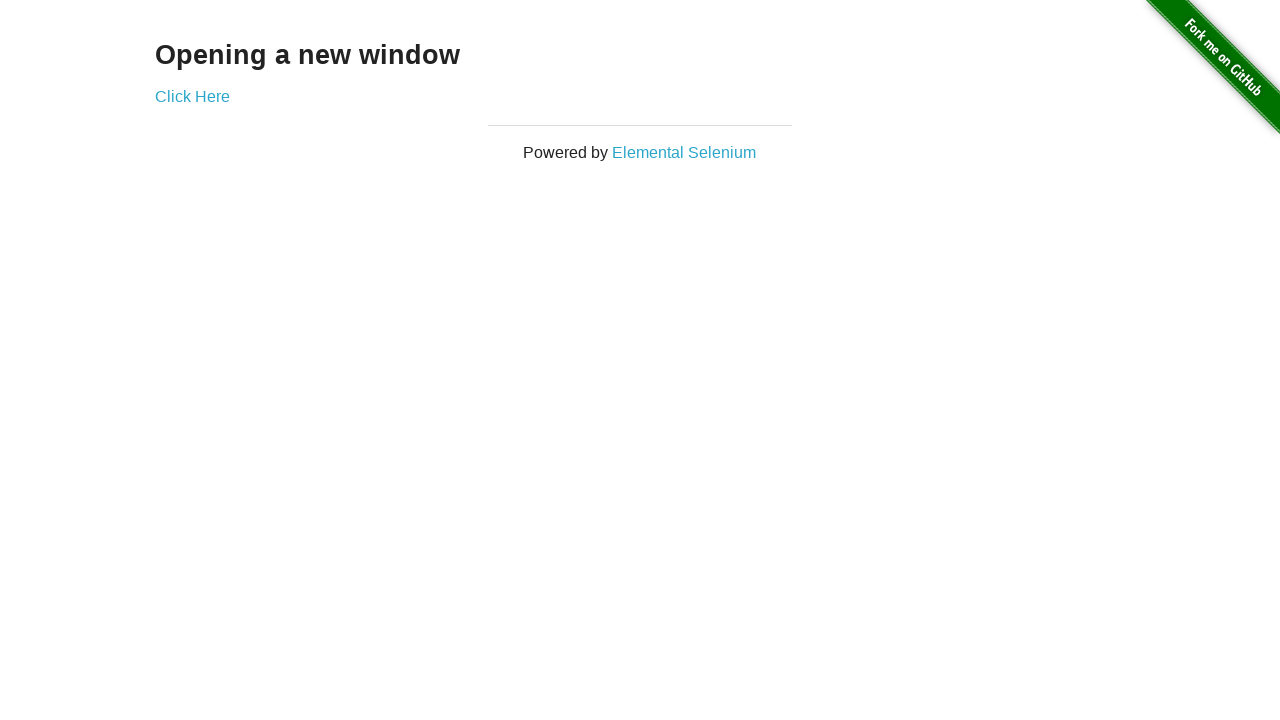

Verified heading text is 'Opening a new window'
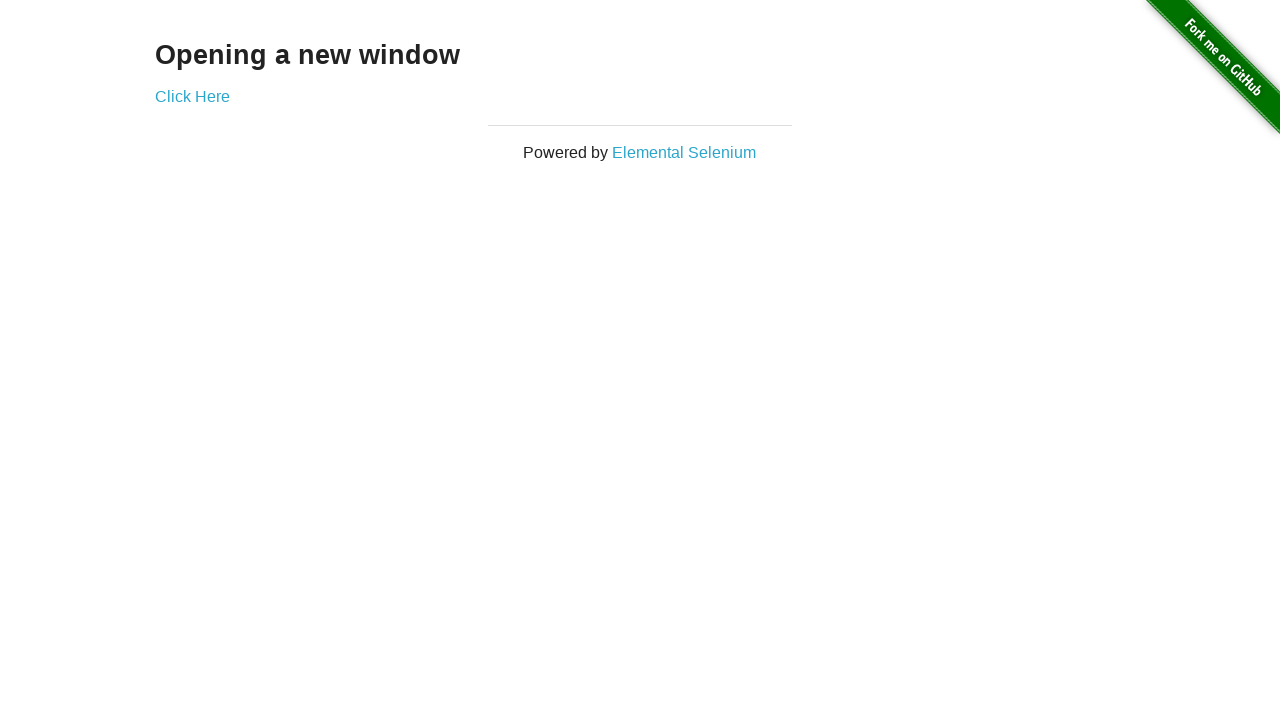

Retrieved title of first window
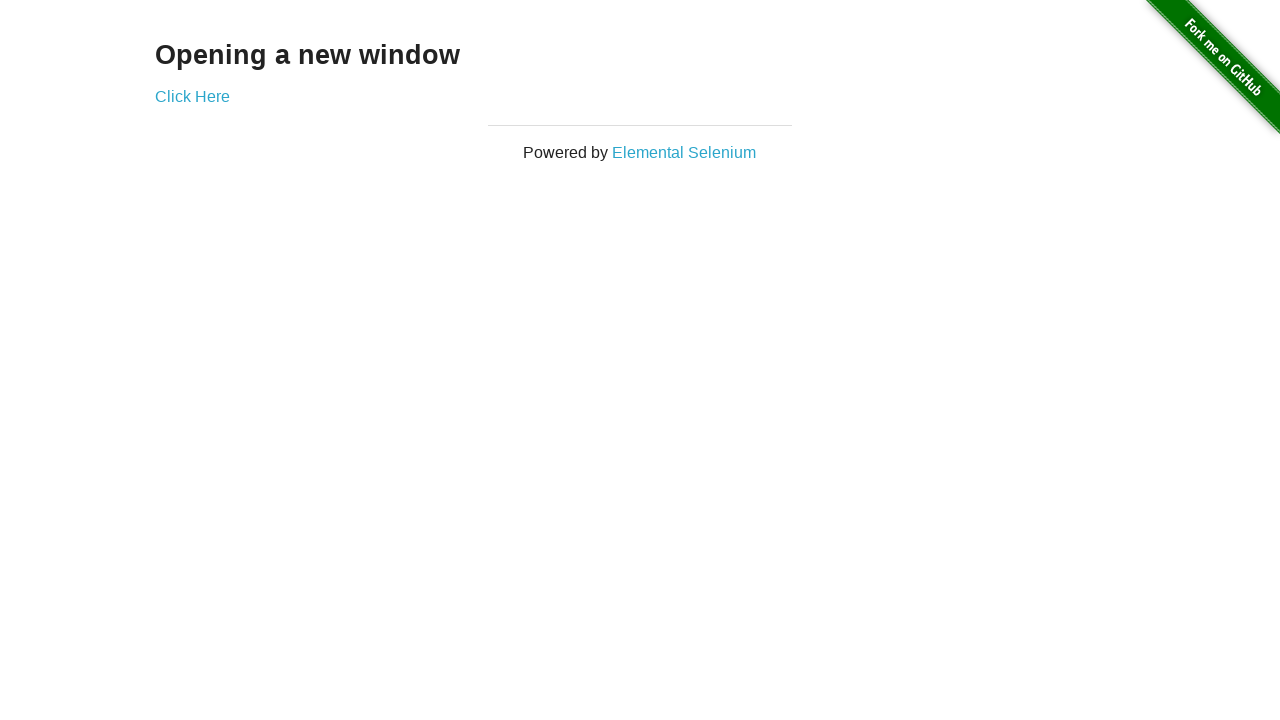

Verified first window title is 'The Internet'
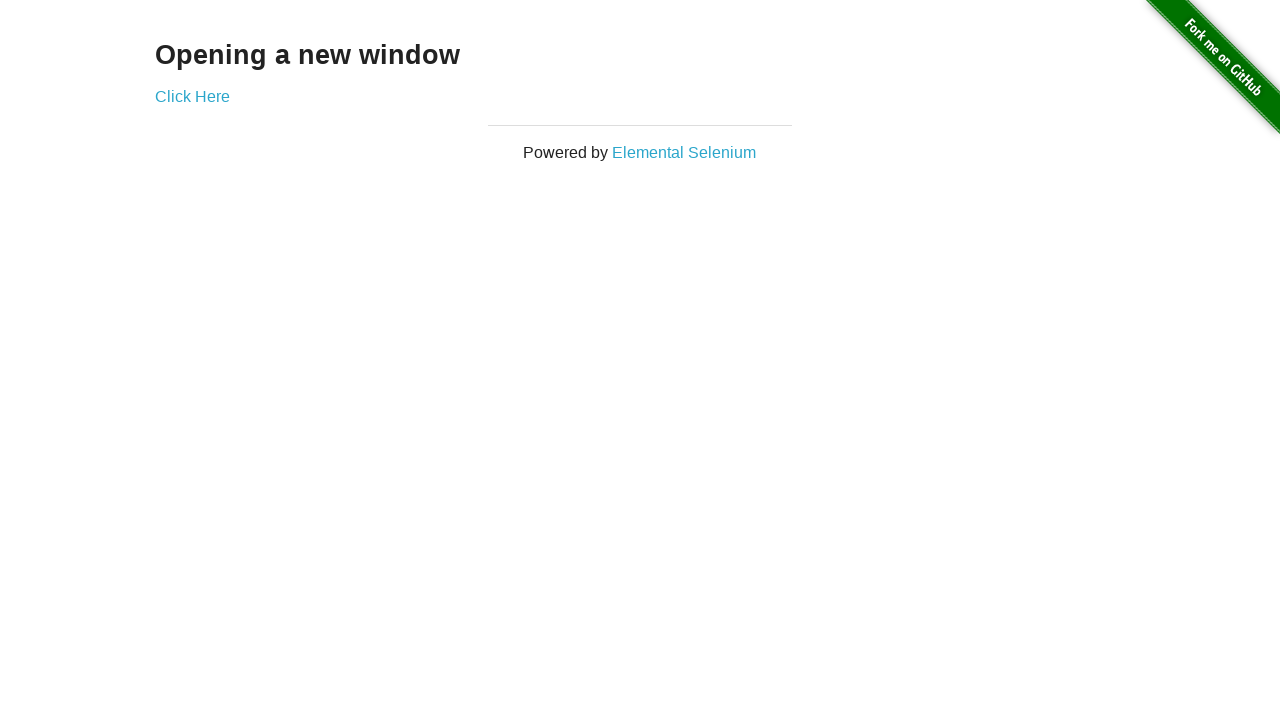

Clicked 'Click Here' link to open new window at (192, 96) on text=Click Here
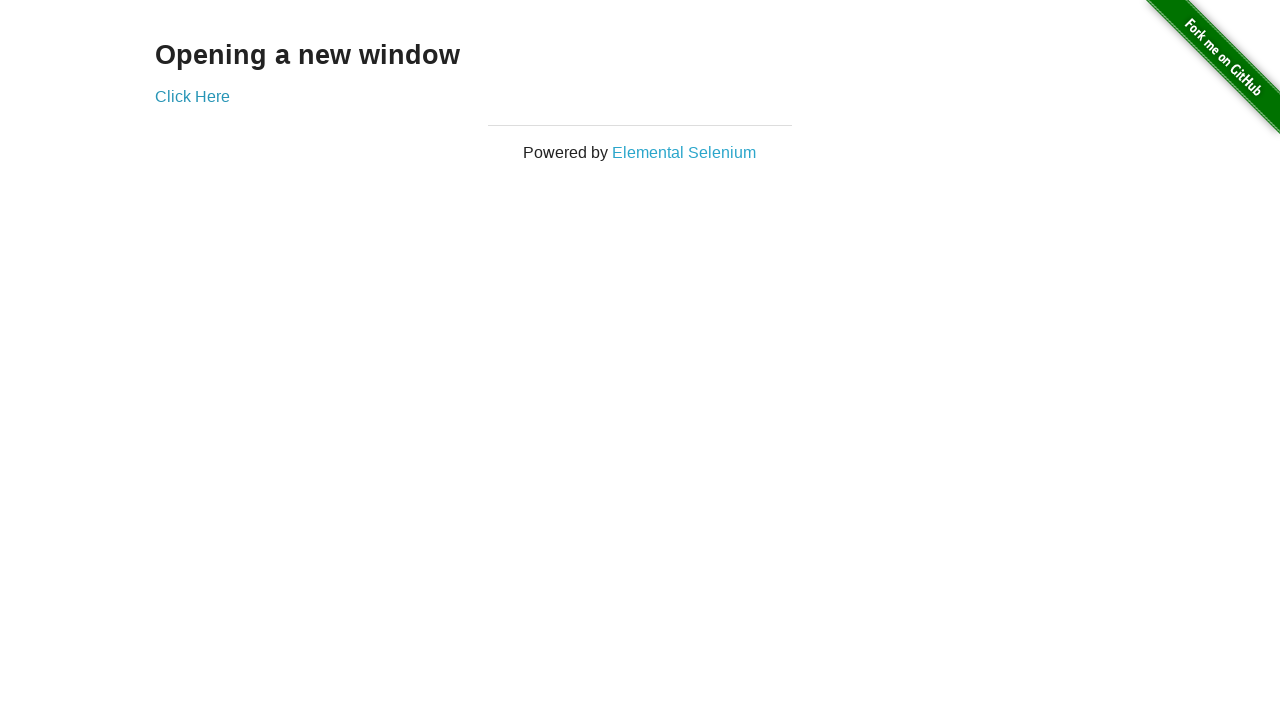

Captured new window context
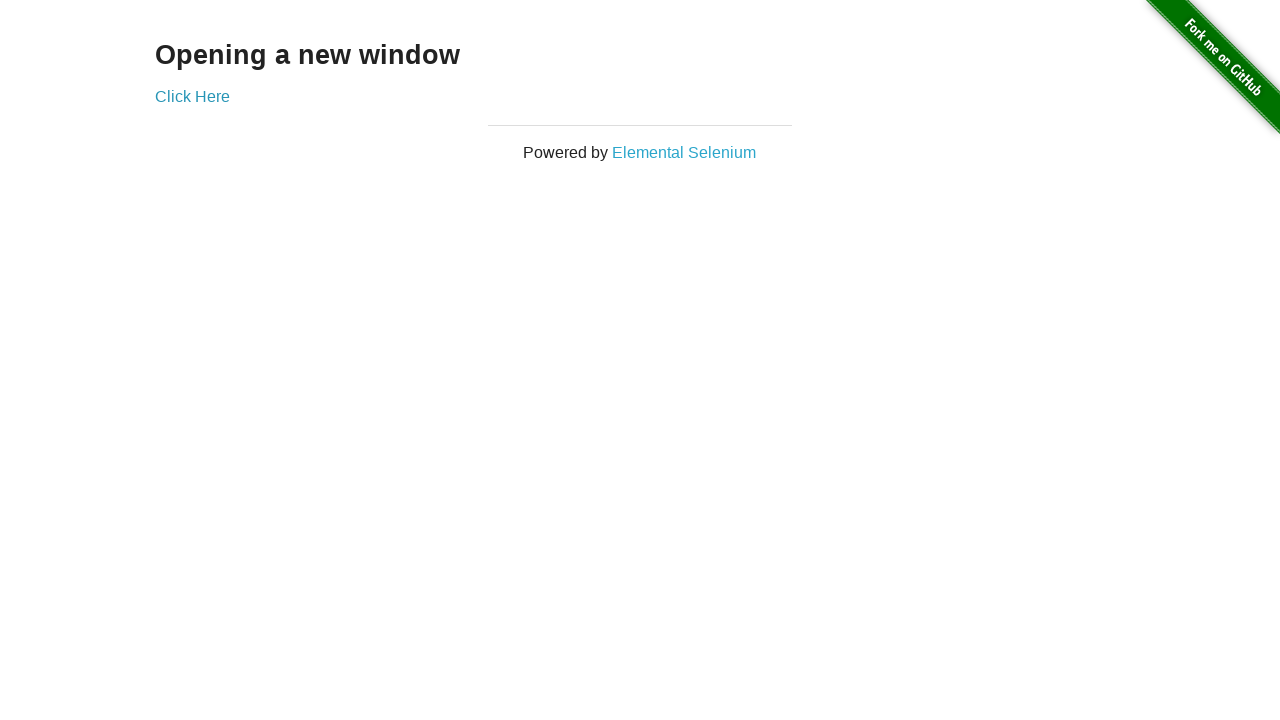

Verified new window title is 'New Window'
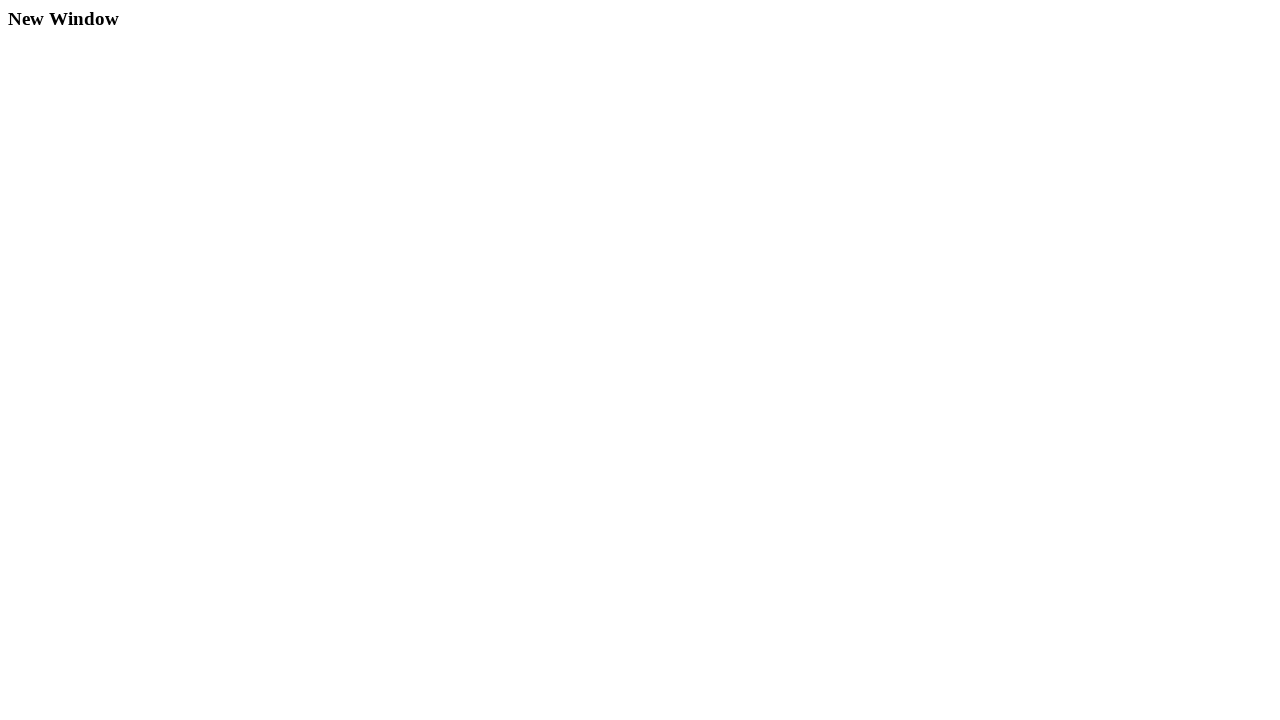

Retrieved heading text from new window
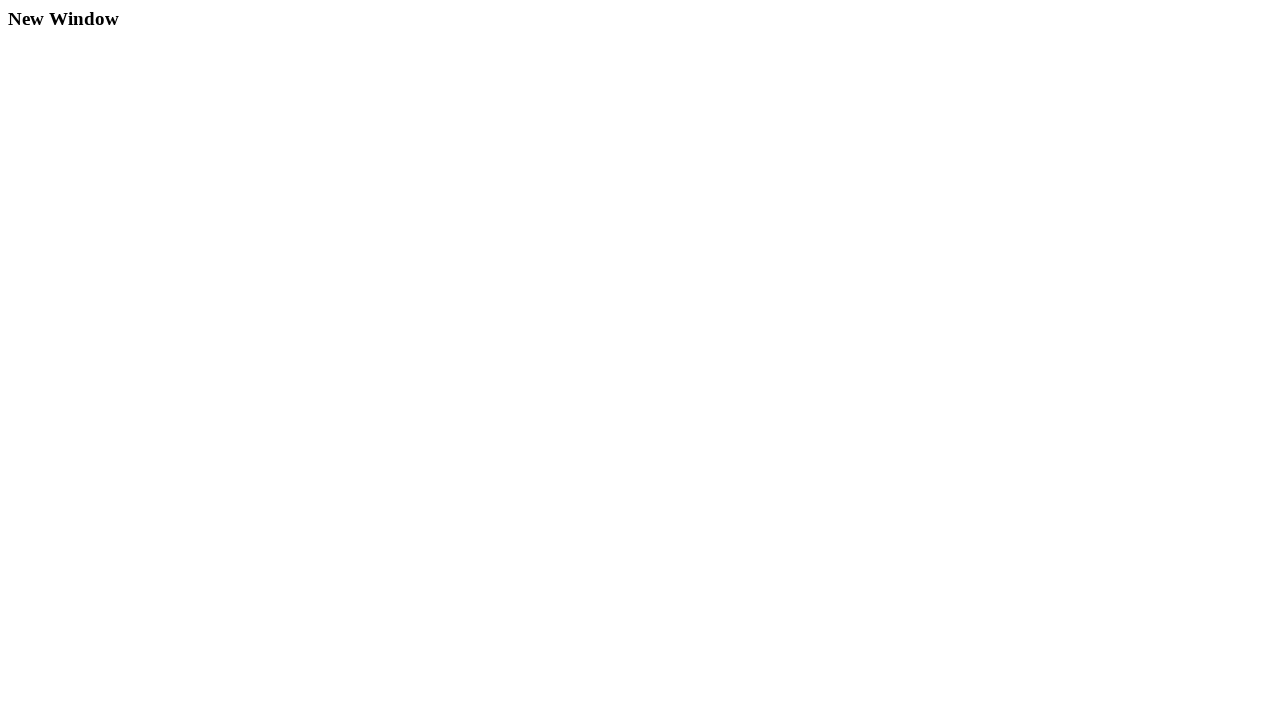

Verified new window heading text is 'New Window'
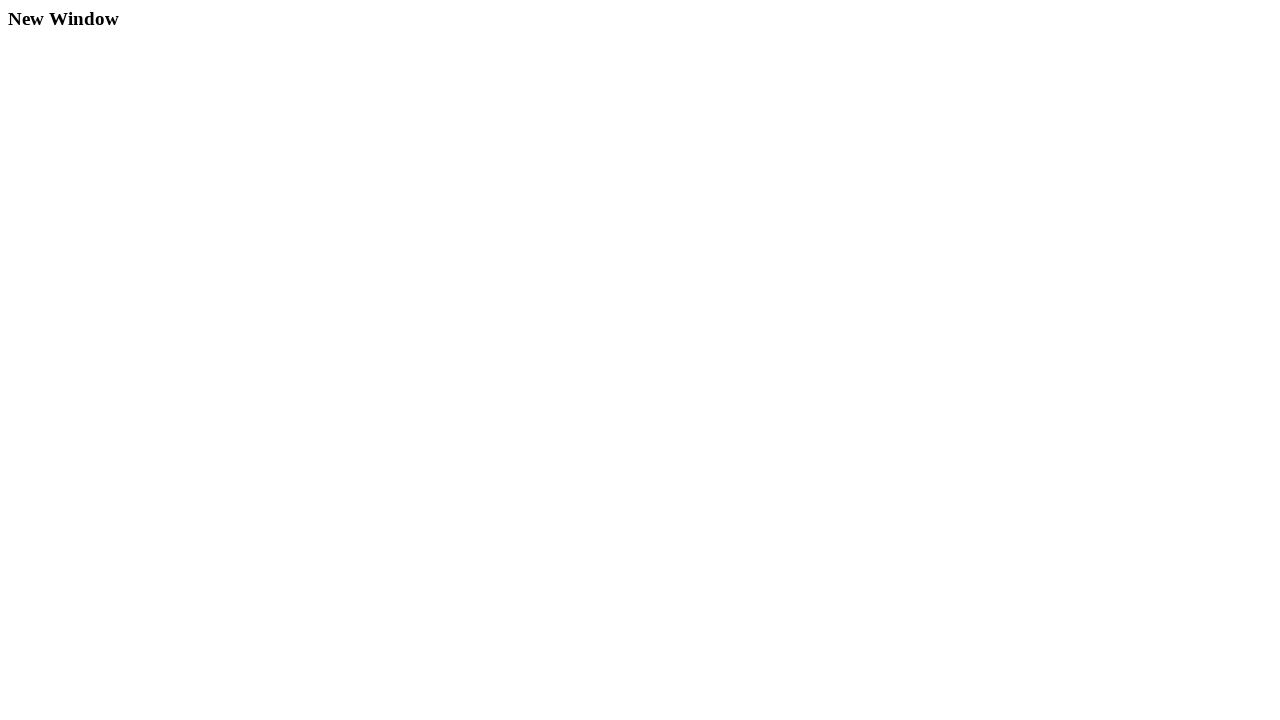

Switched back to first window
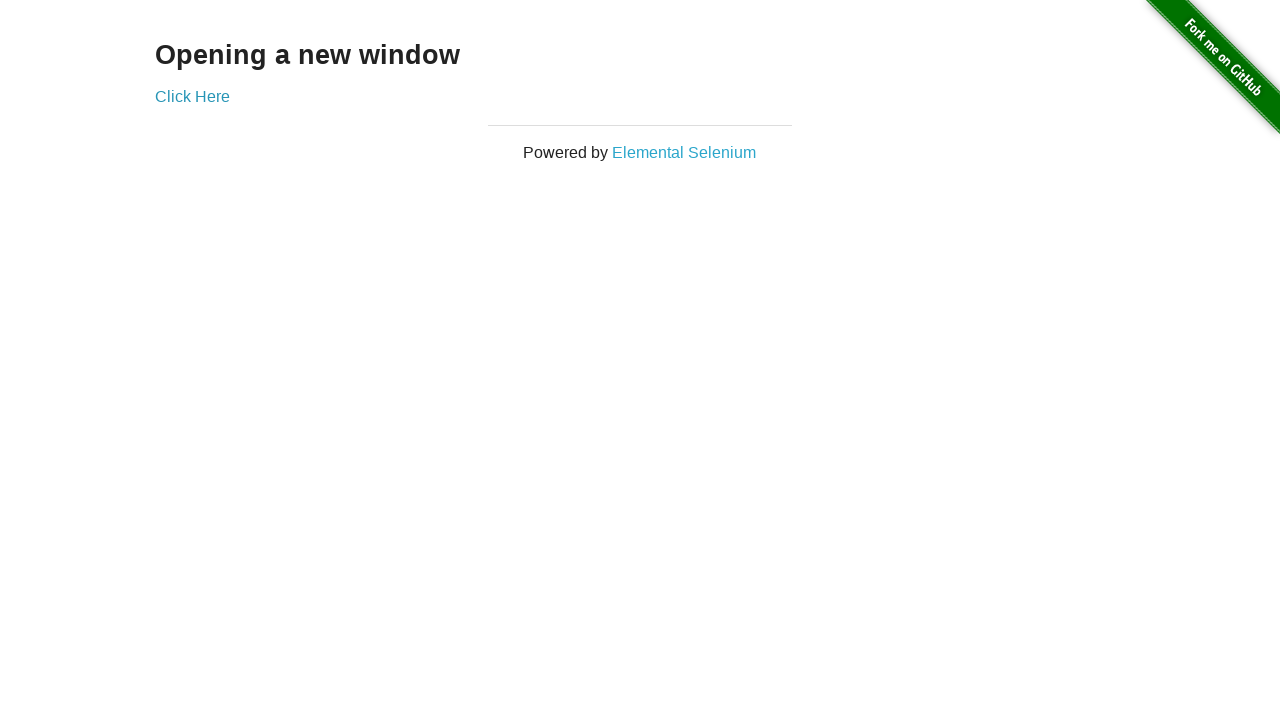

Verified first window title is still 'The Internet'
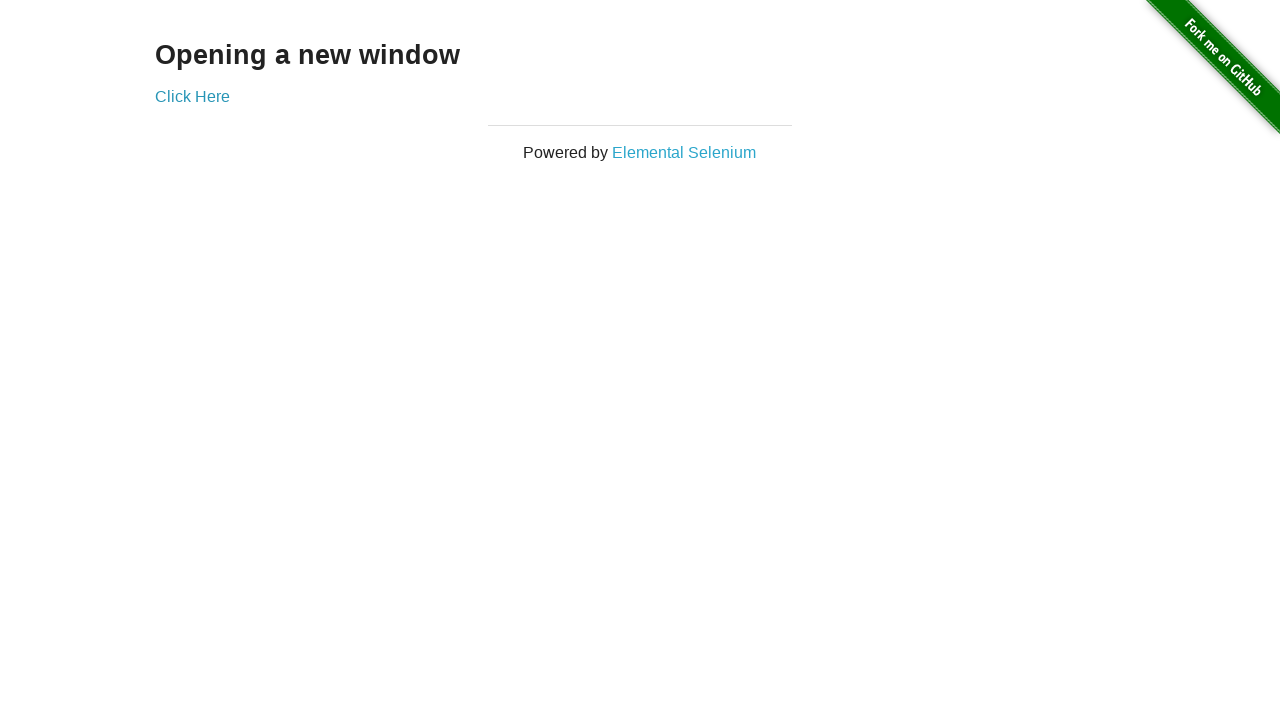

Switched to second window
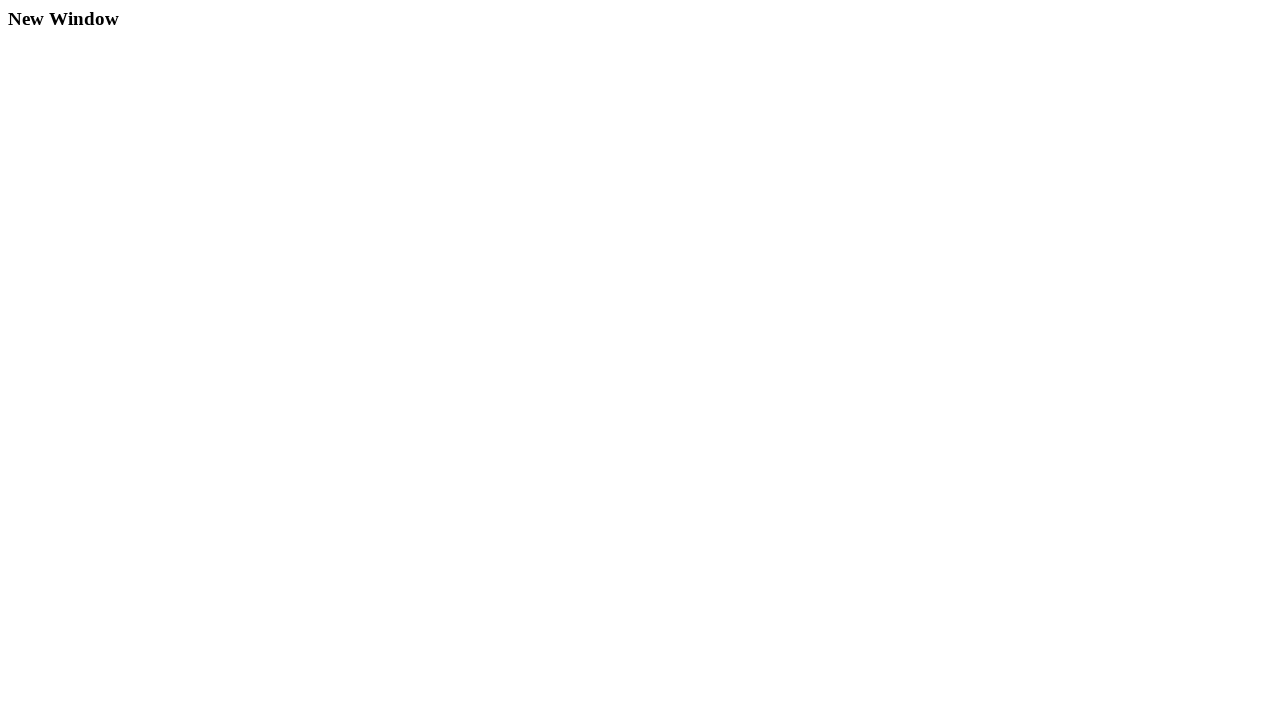

Switched back to first window again
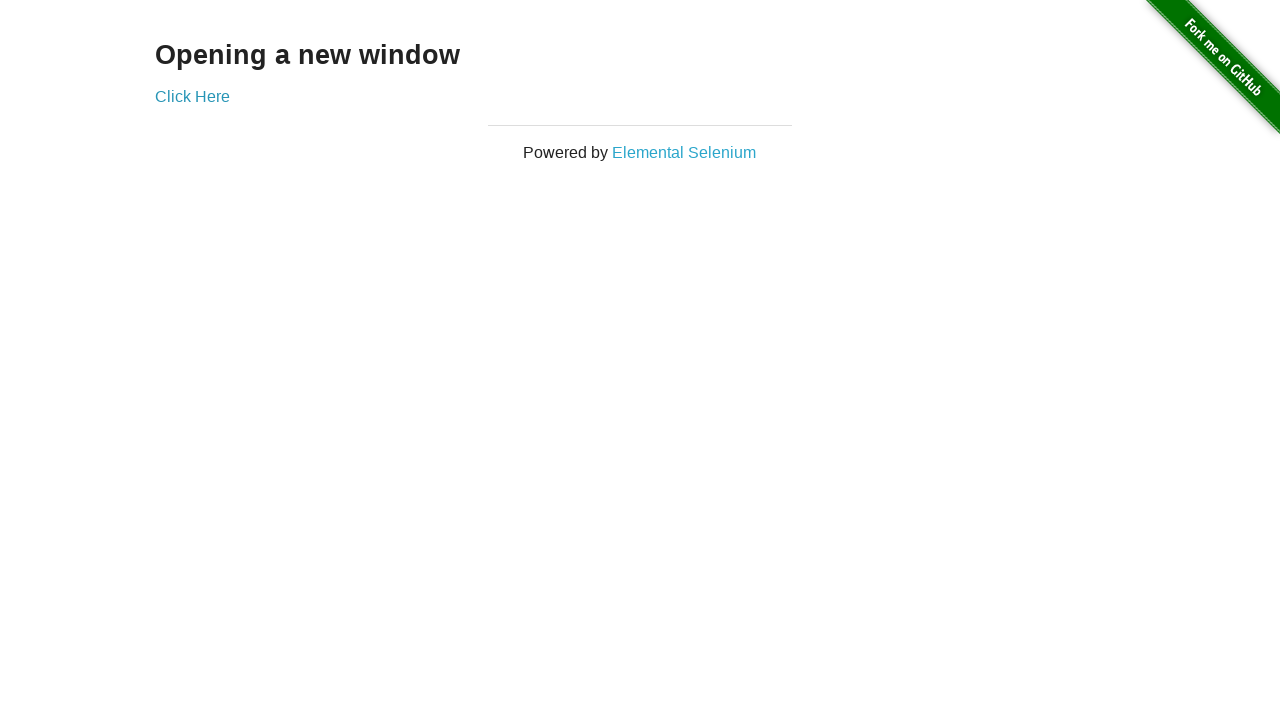

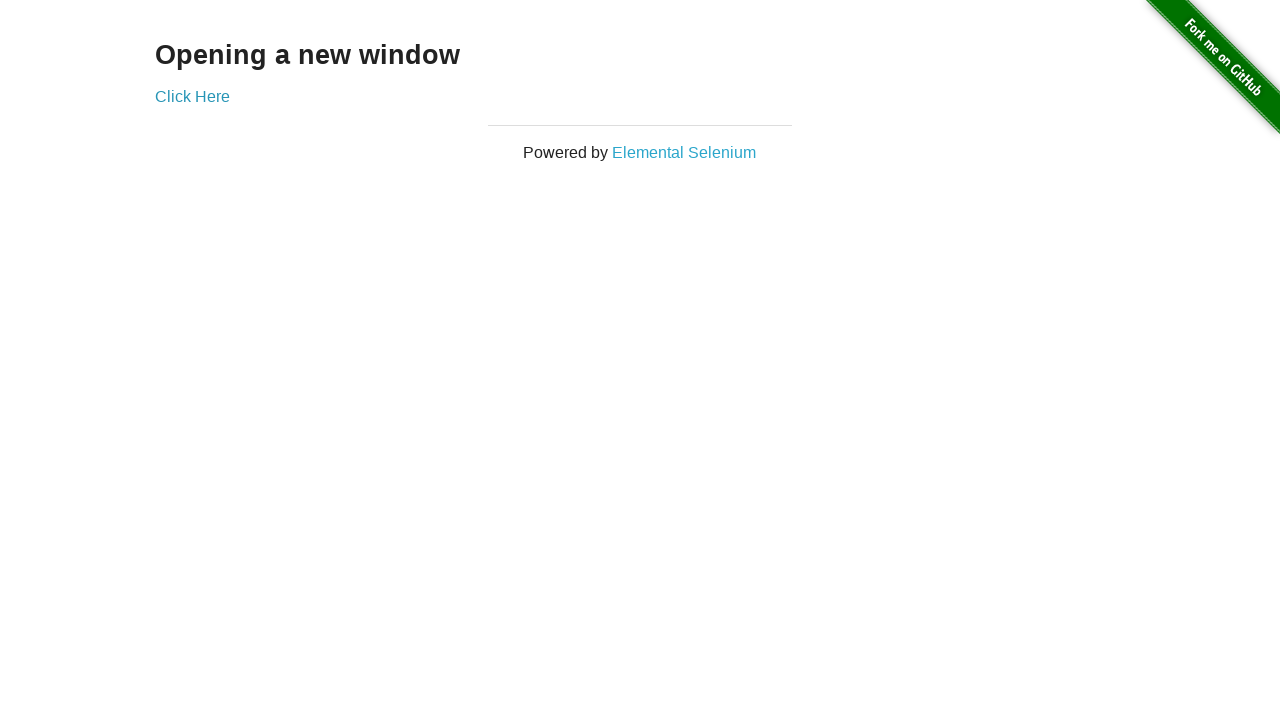